Tests double-click functionality by clicking on a link element and handling the resulting alert

Starting URL: http://automationbykrishna.com

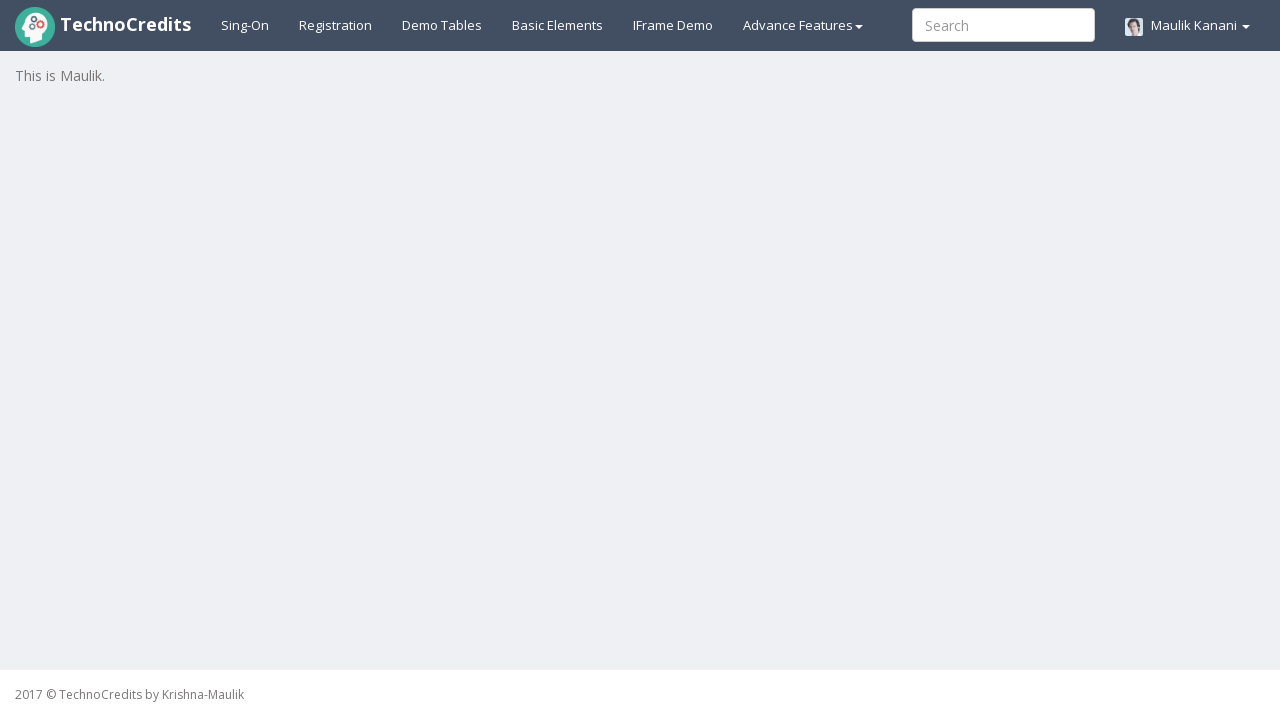

Clicked on basic elements section at (558, 25) on #basicelements
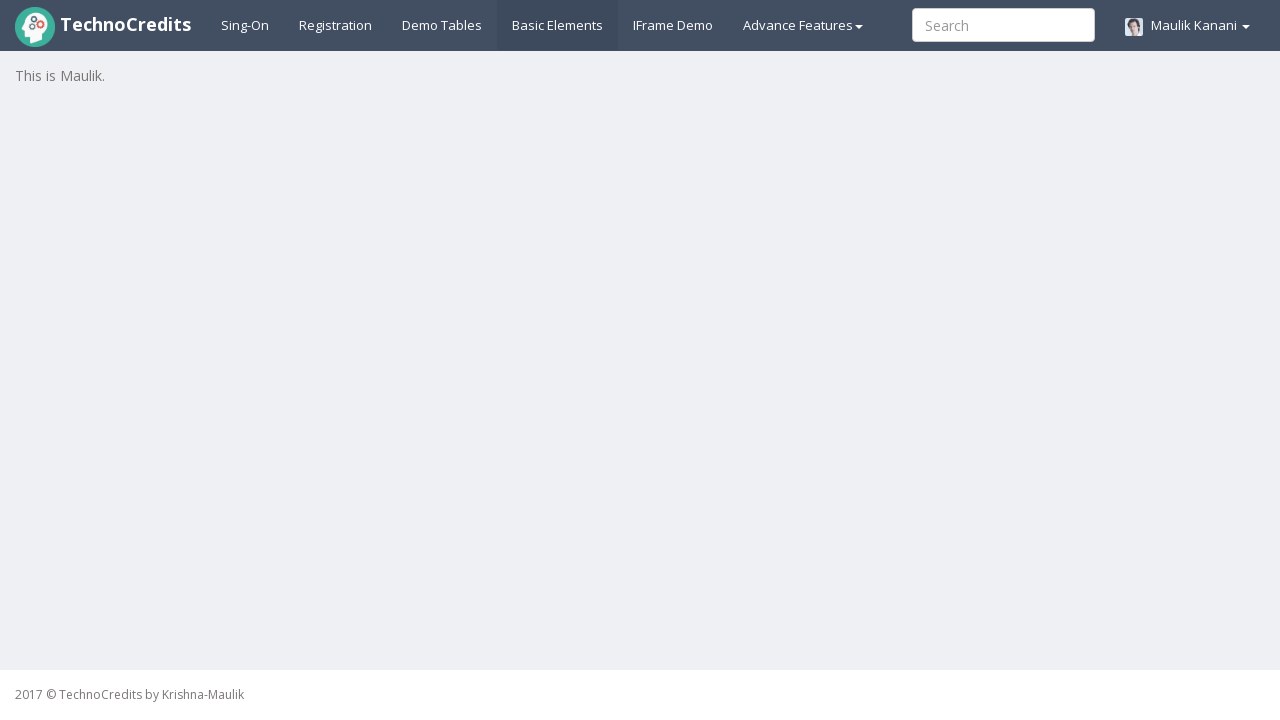

Located the double-click element
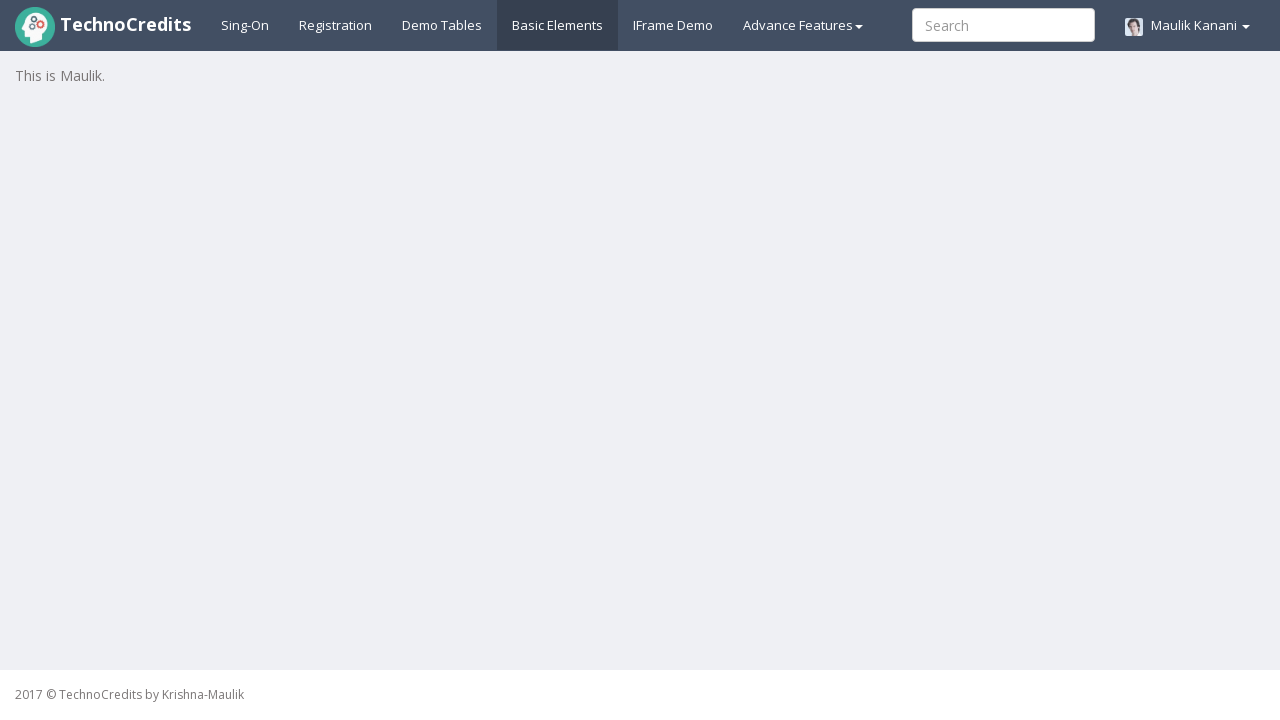

Scrolled double-click element into view
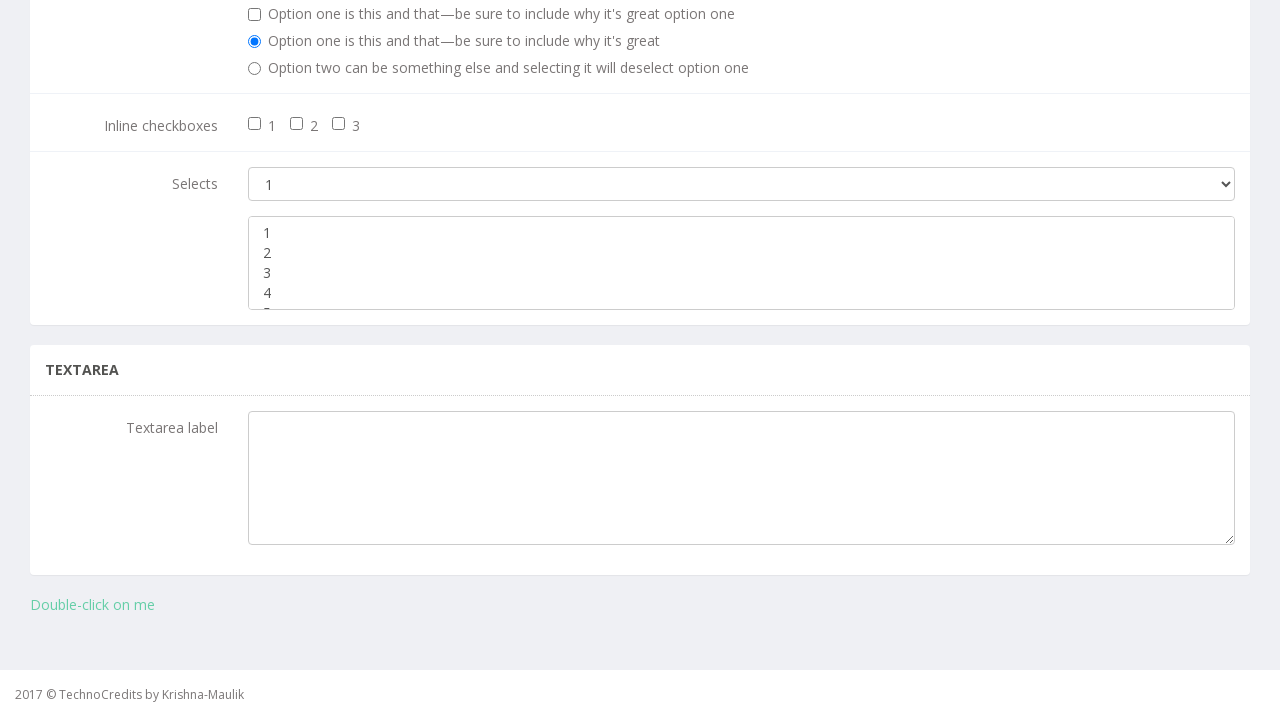

Set up dialog handler to accept alerts
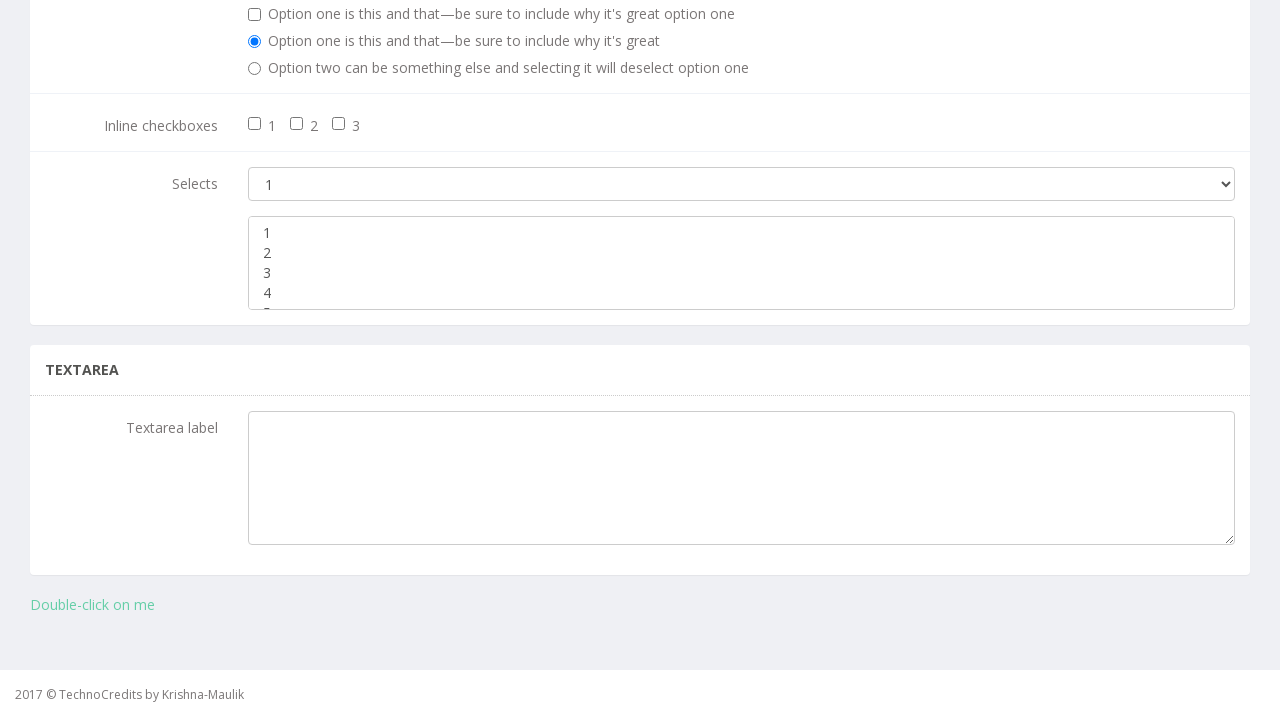

Double-clicked on the element and alert was accepted at (92, 605) on xpath=//a[text()='Double-click on me']
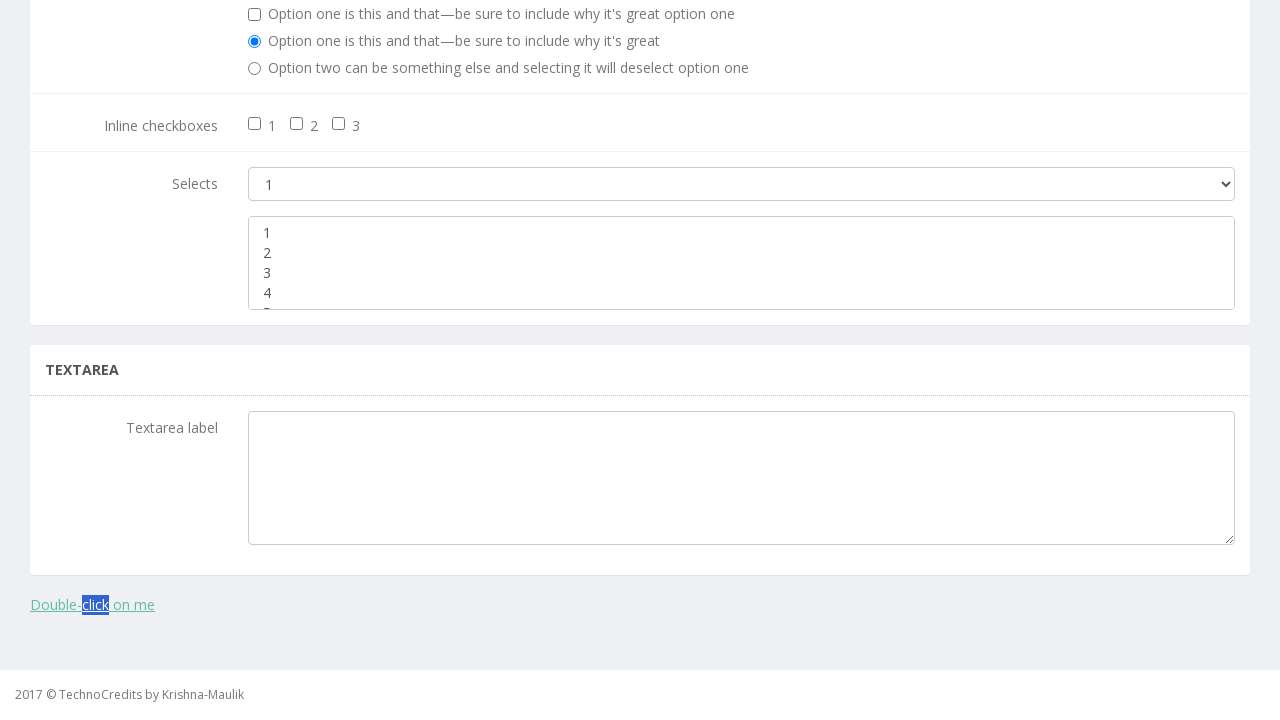

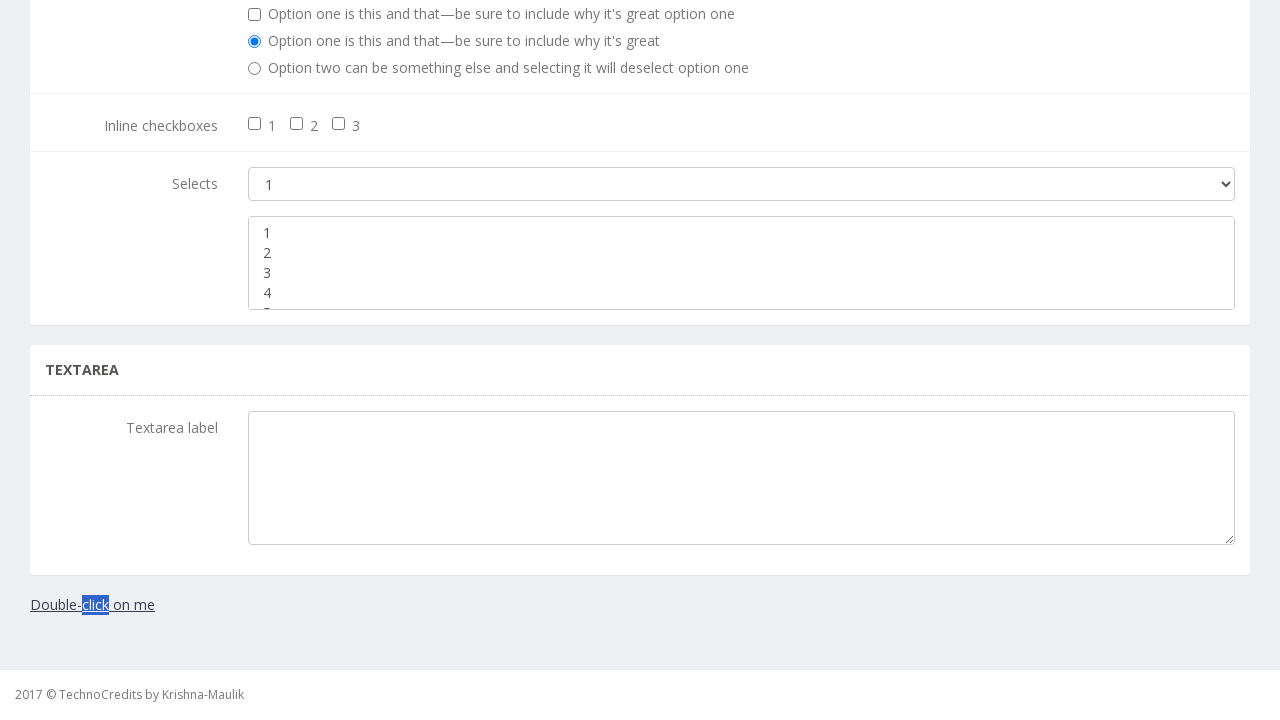